Tests button clicking functionality on a demo page by clicking the same button twice using different methods

Starting URL: https://seleniumbase.io/demo_page

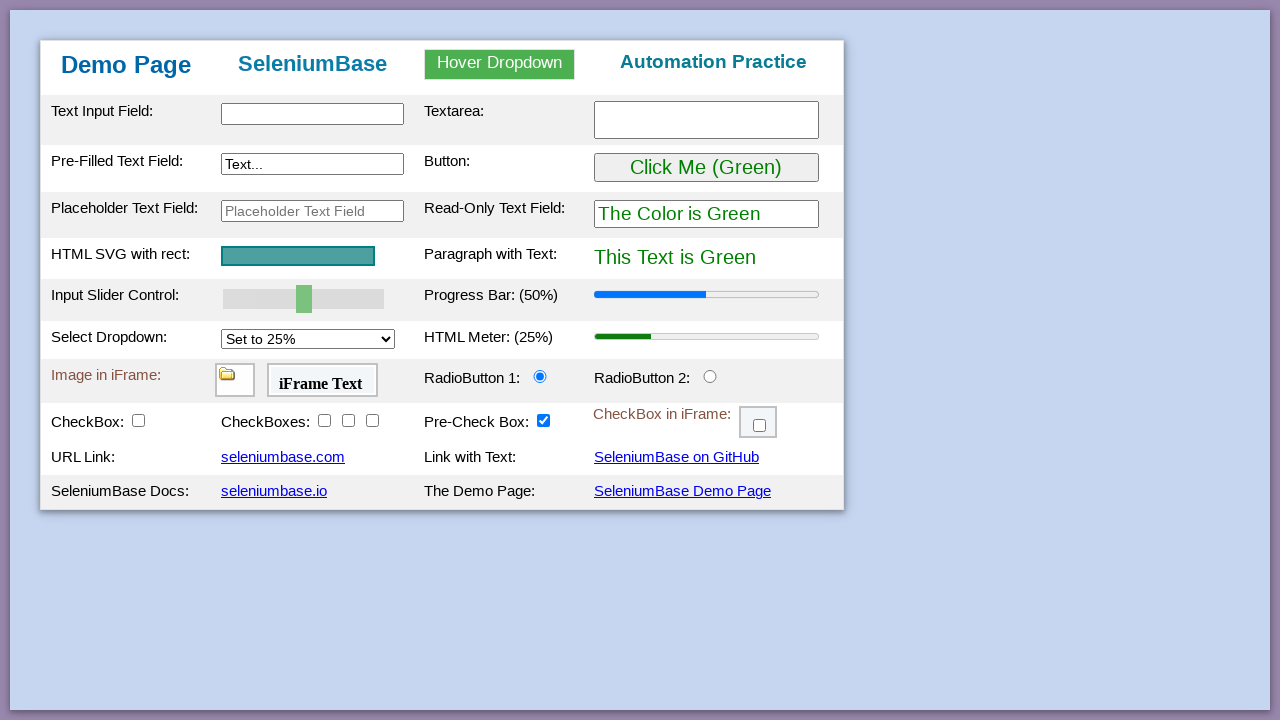

Navigated to demo page
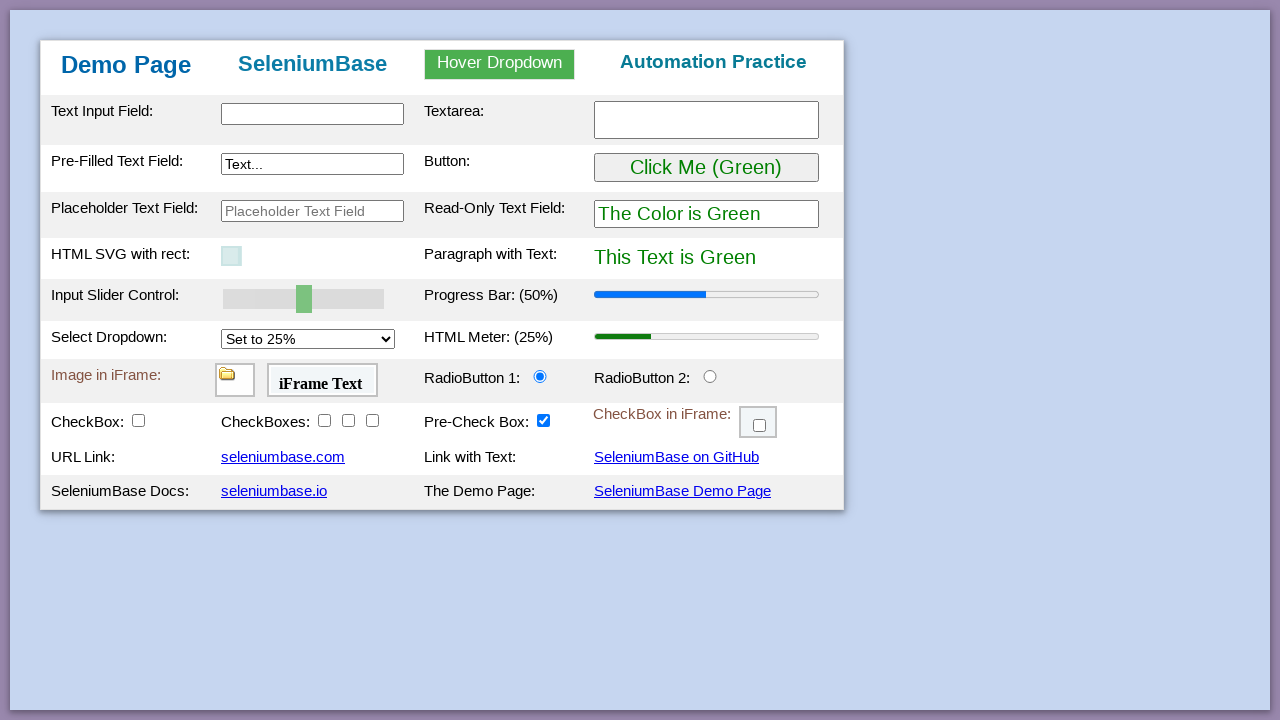

Clicked button using first method at (706, 168) on #myButton
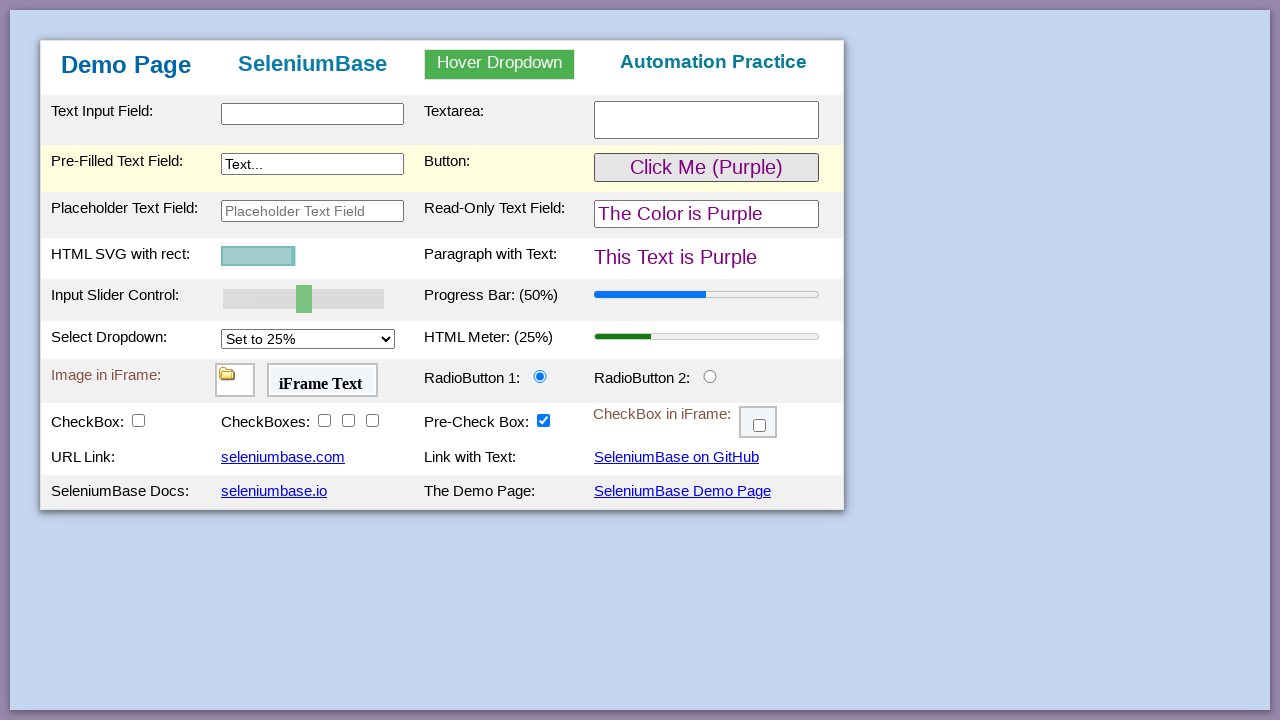

Clicked button using second method at (706, 168) on #myButton
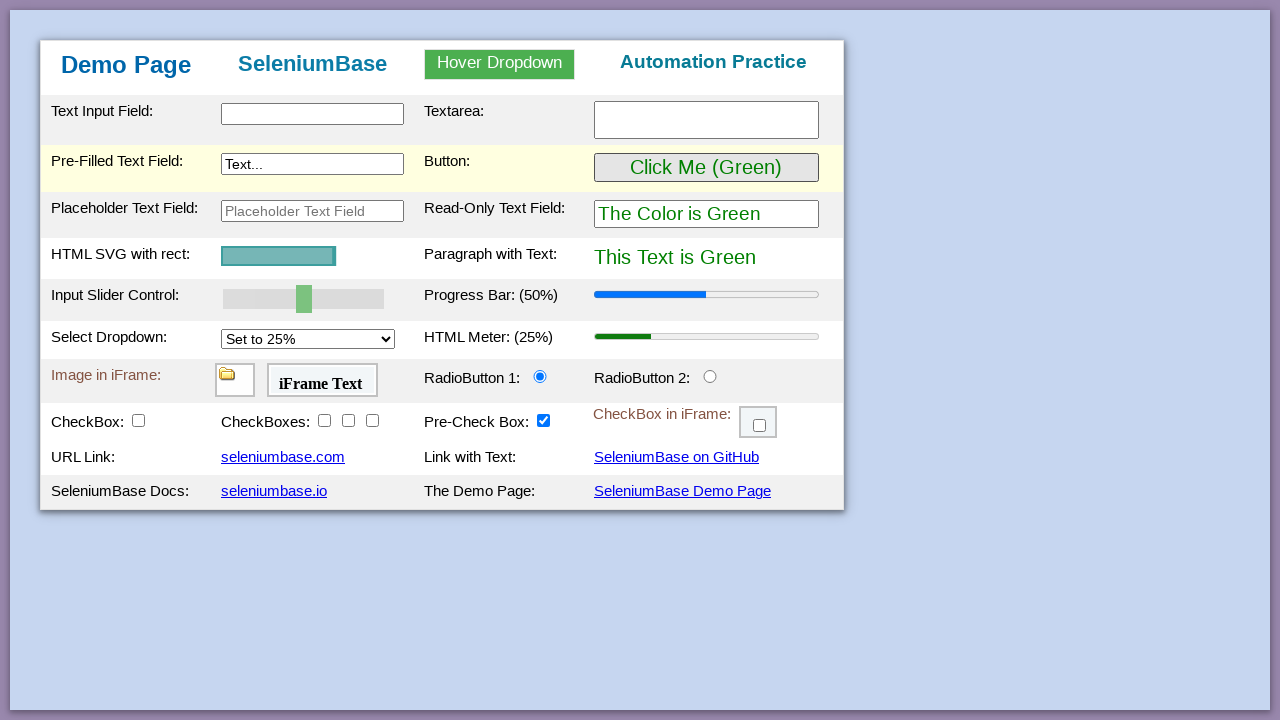

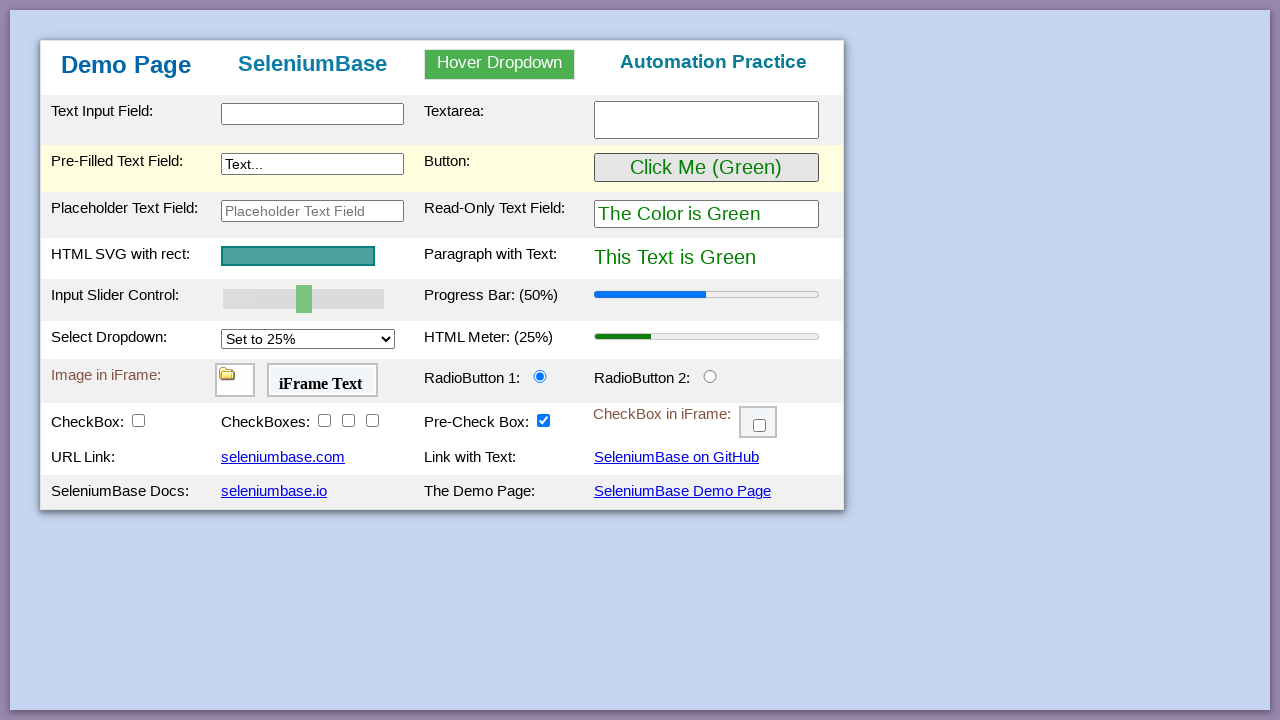